Tests various checkbox interactions including basic checkboxes, toggle switches, and multi-select dropdown with filter functionality

Starting URL: https://leafground.com/checkbox.xhtml

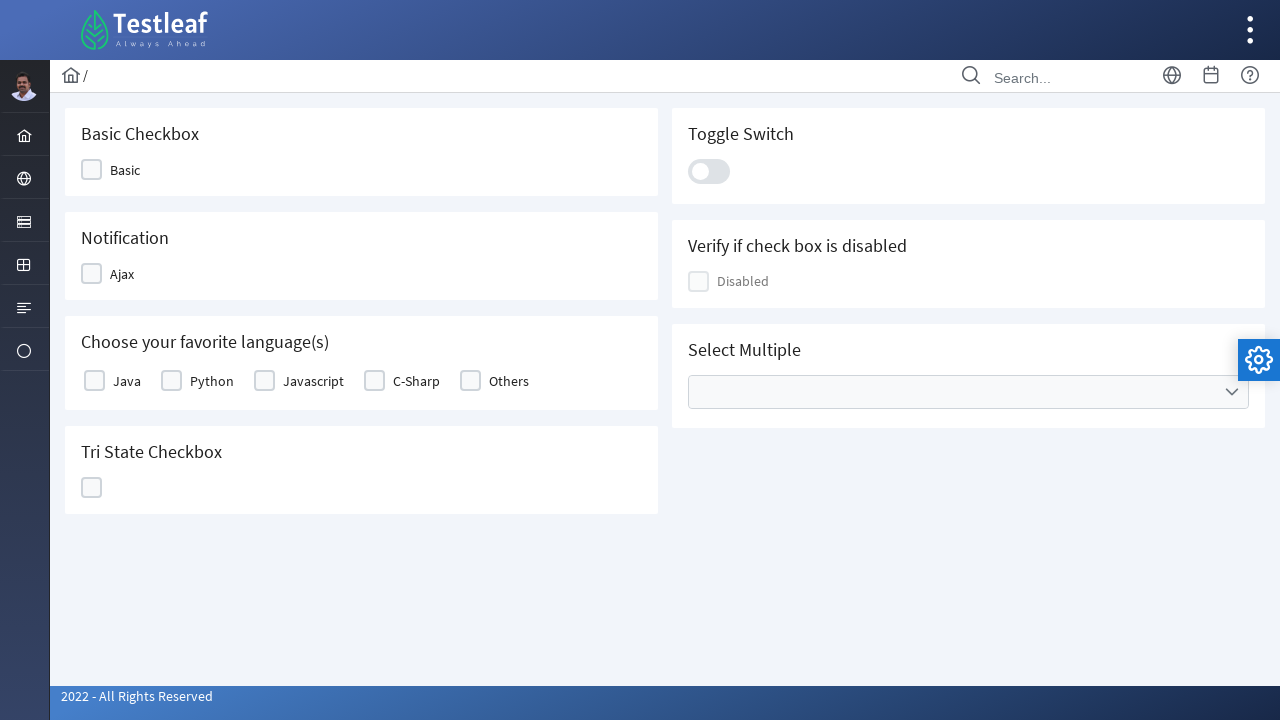

Clicked first checkbox in the grid at (92, 170) on xpath=//div[@class='grid formgrid']//div[2]
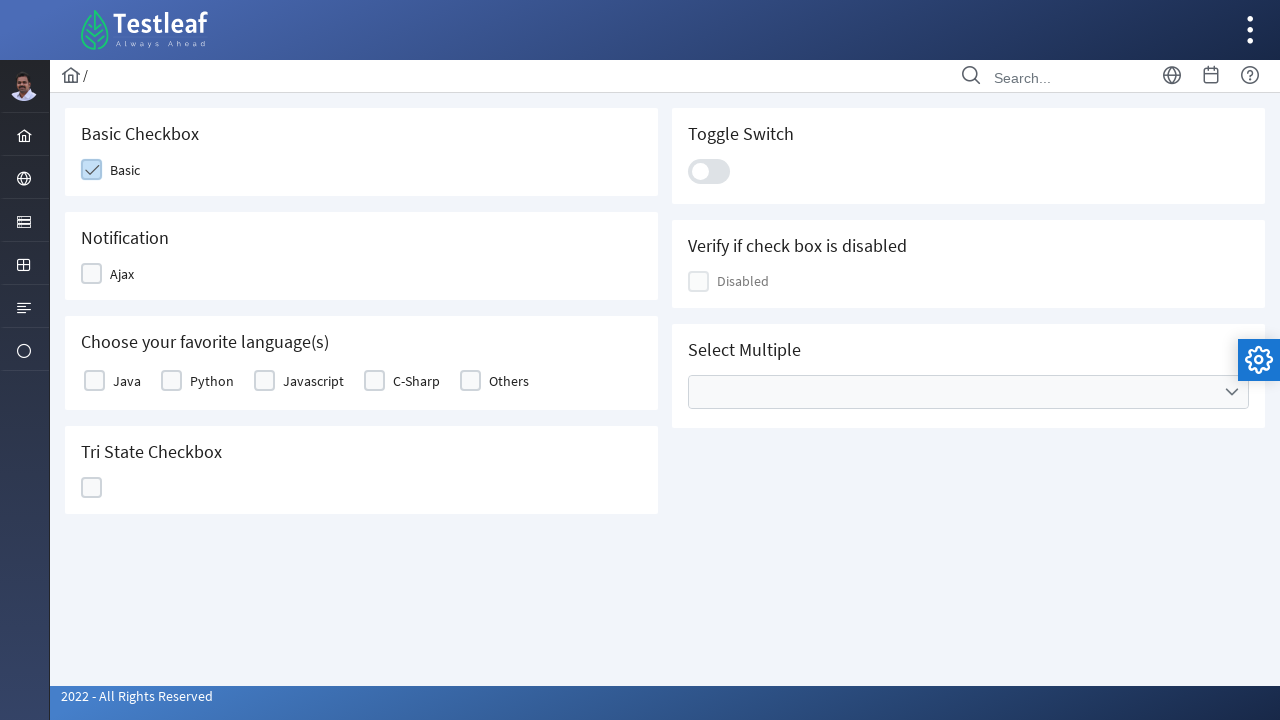

Clicked checkbox in second grid section at (92, 274) on xpath=(//div[@class='grid formgrid'])[2]//div[2]
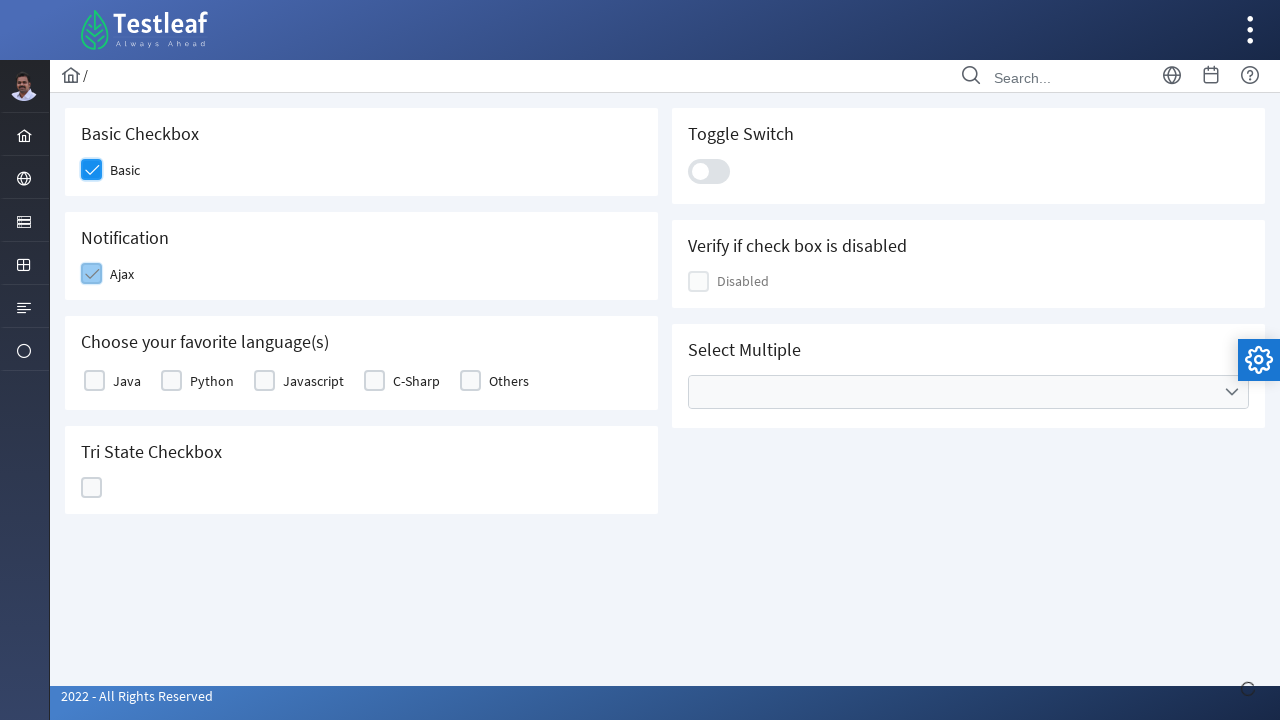

Clicked checkbox in third grid section at (94, 381) on xpath=(//div[@class='grid formgrid'])[3]//div[2]
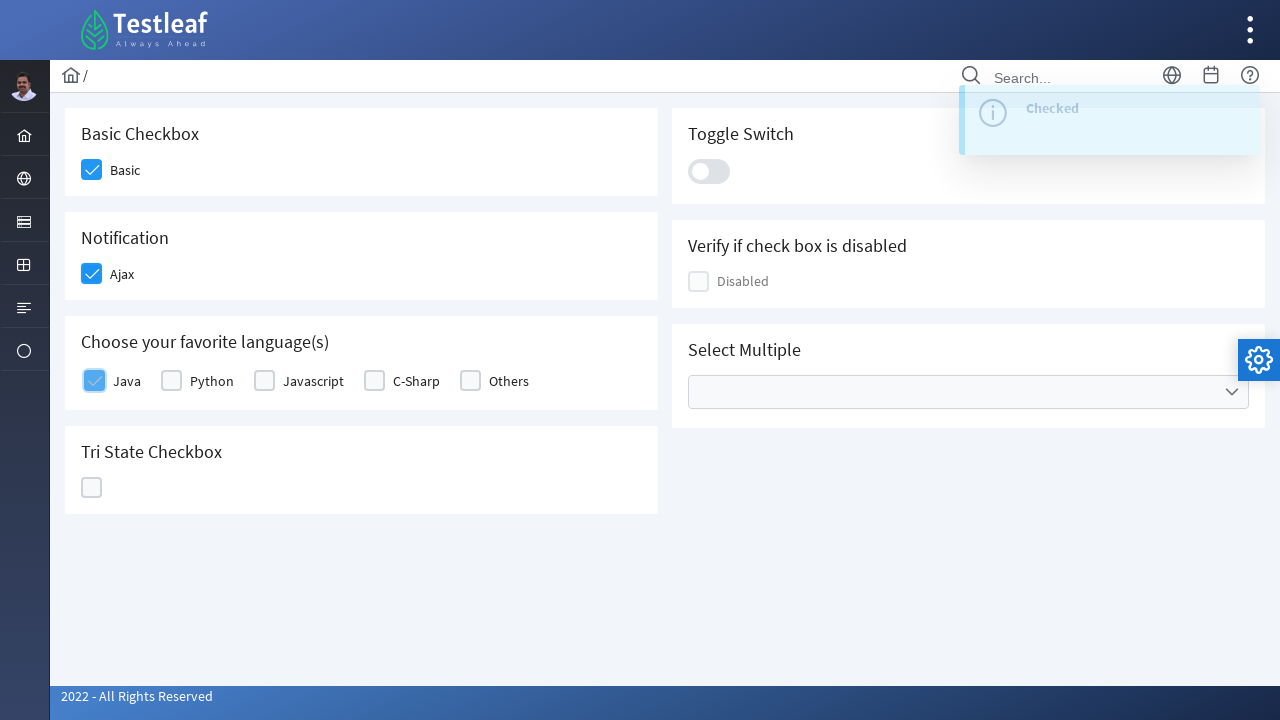

Clicked another checkbox in third grid section at (264, 381) on xpath=((//div[@class='grid formgrid'])[3]//div[2])[3]
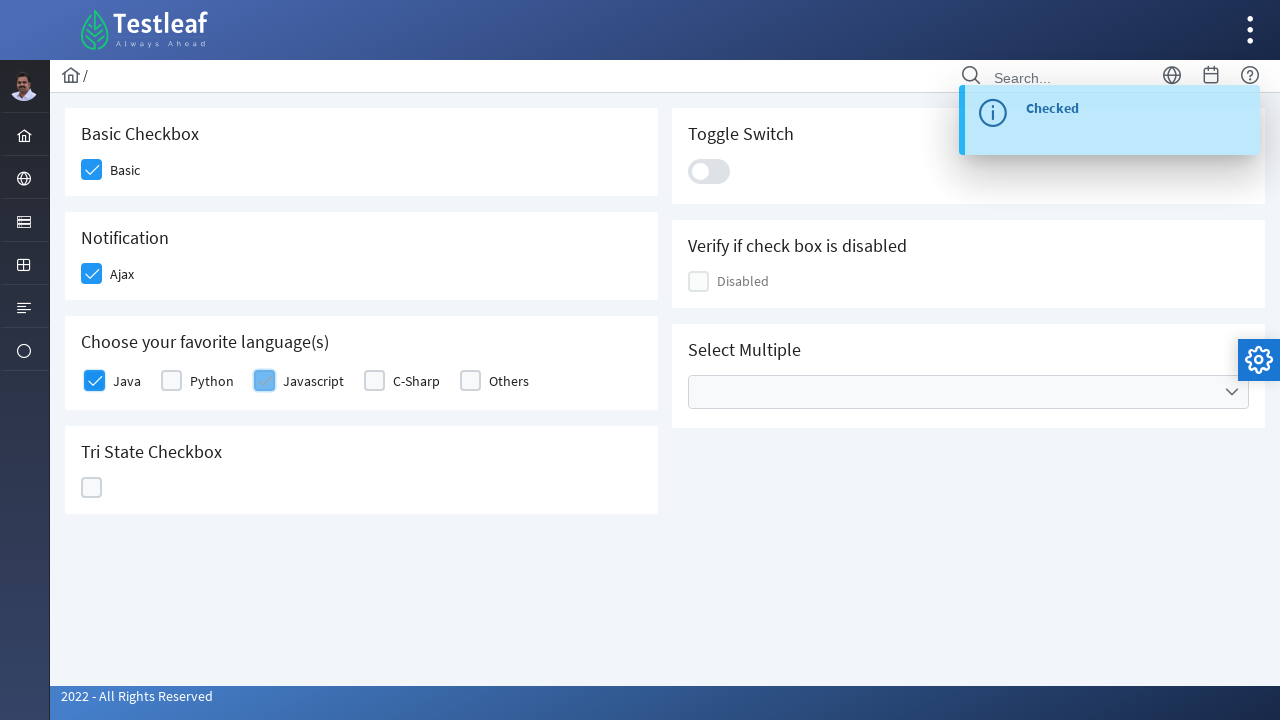

Clicked checkbox in fourth grid section at (92, 488) on xpath=(//div[@class='grid formgrid'])[4]//div[2]
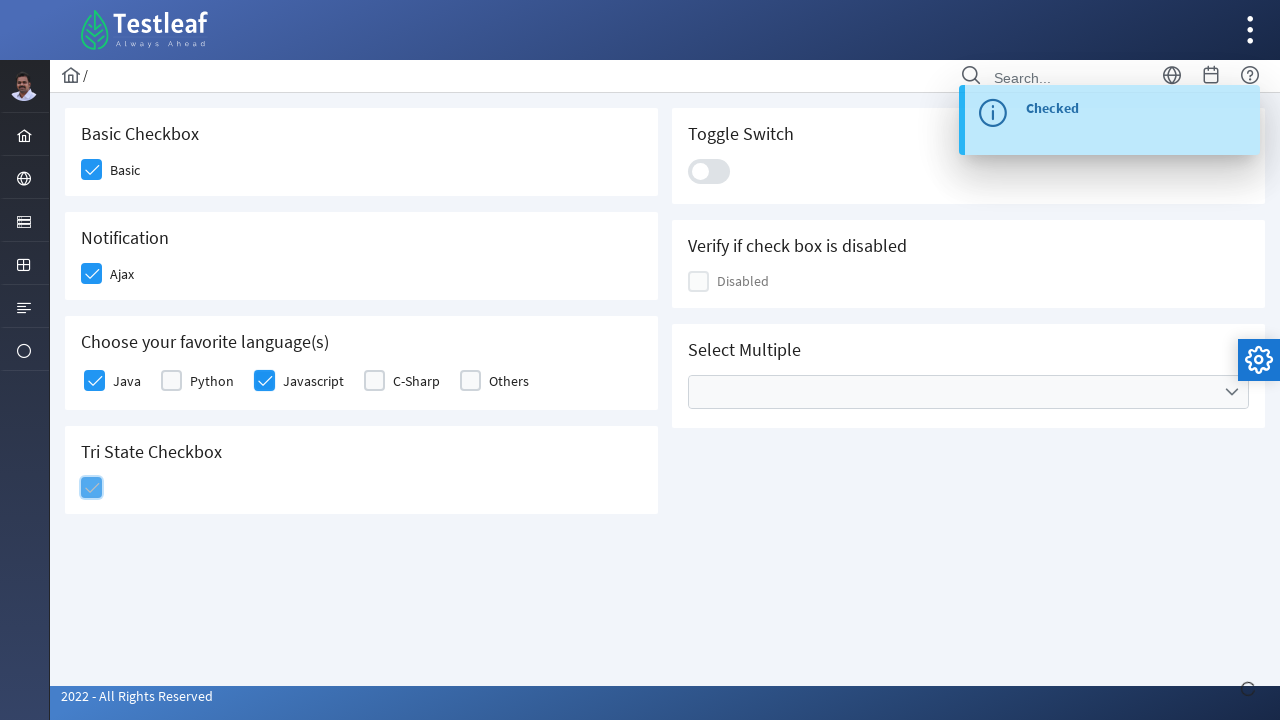

Clicked toggle switch to enable it at (709, 171) on xpath=//div[@class='ui-toggleswitch-slider']
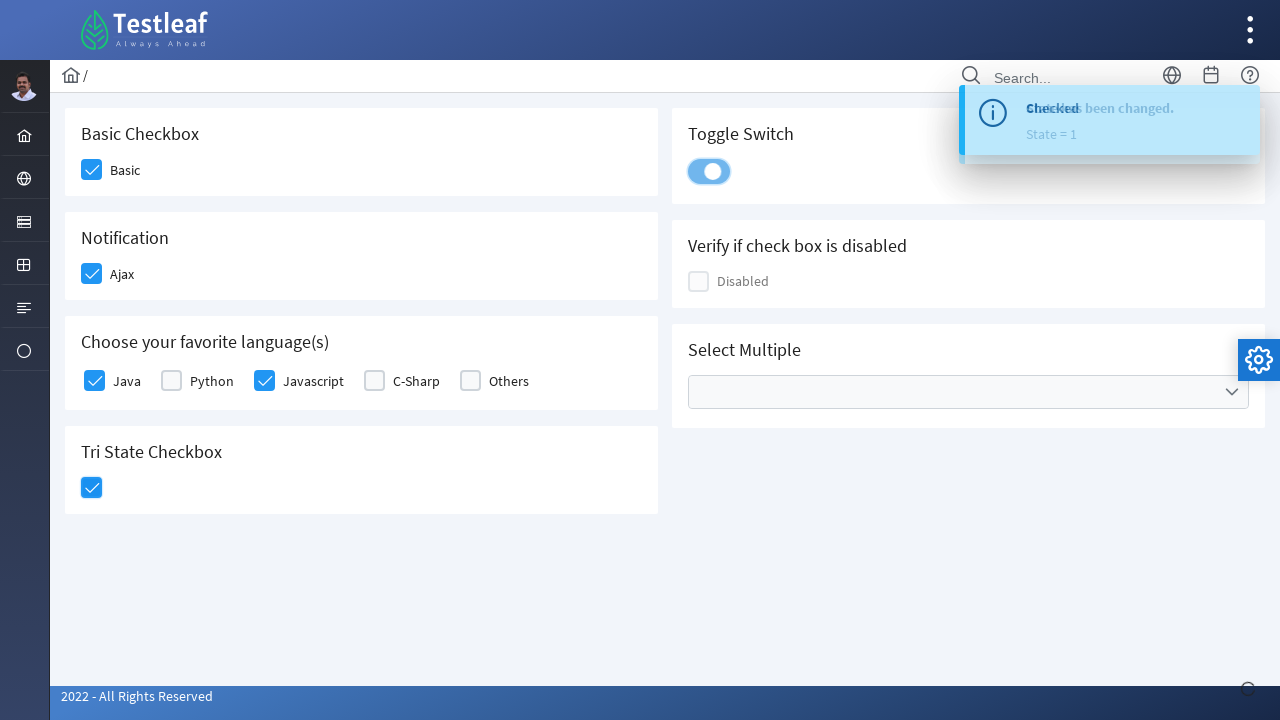

Opened Cities dropdown menu at (968, 392) on xpath=//ul[@data-label='Cities']
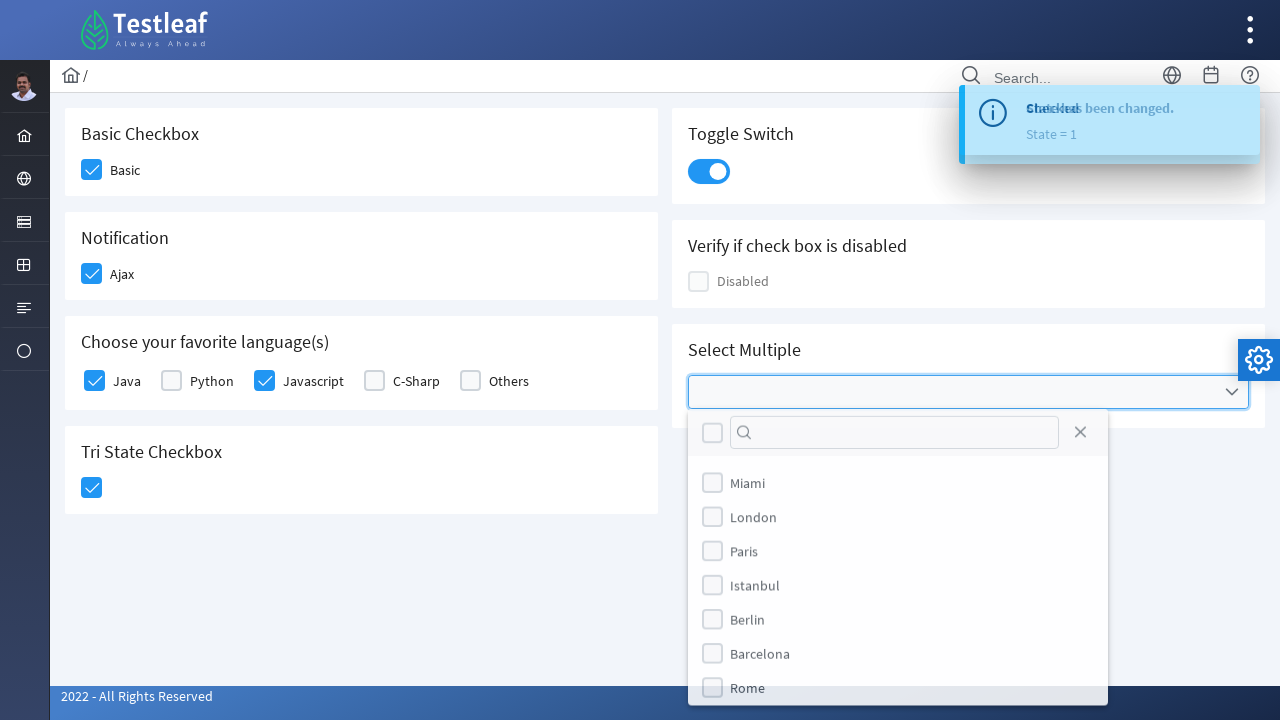

Typed 'Paris' in the filter input field on xpath=//input[@aria-label='Filter Input']
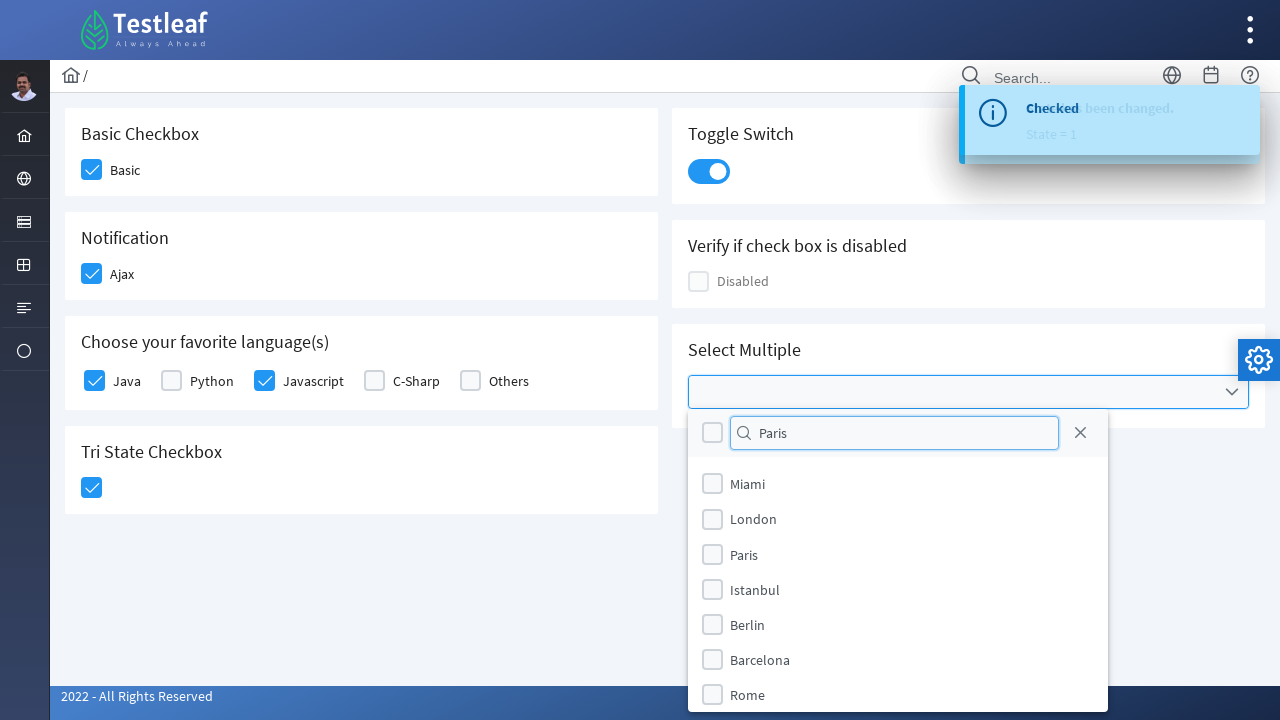

Selected Paris option from the filtered dropdown list at (744, 554) on xpath=(//label[text()='Paris'])[2]
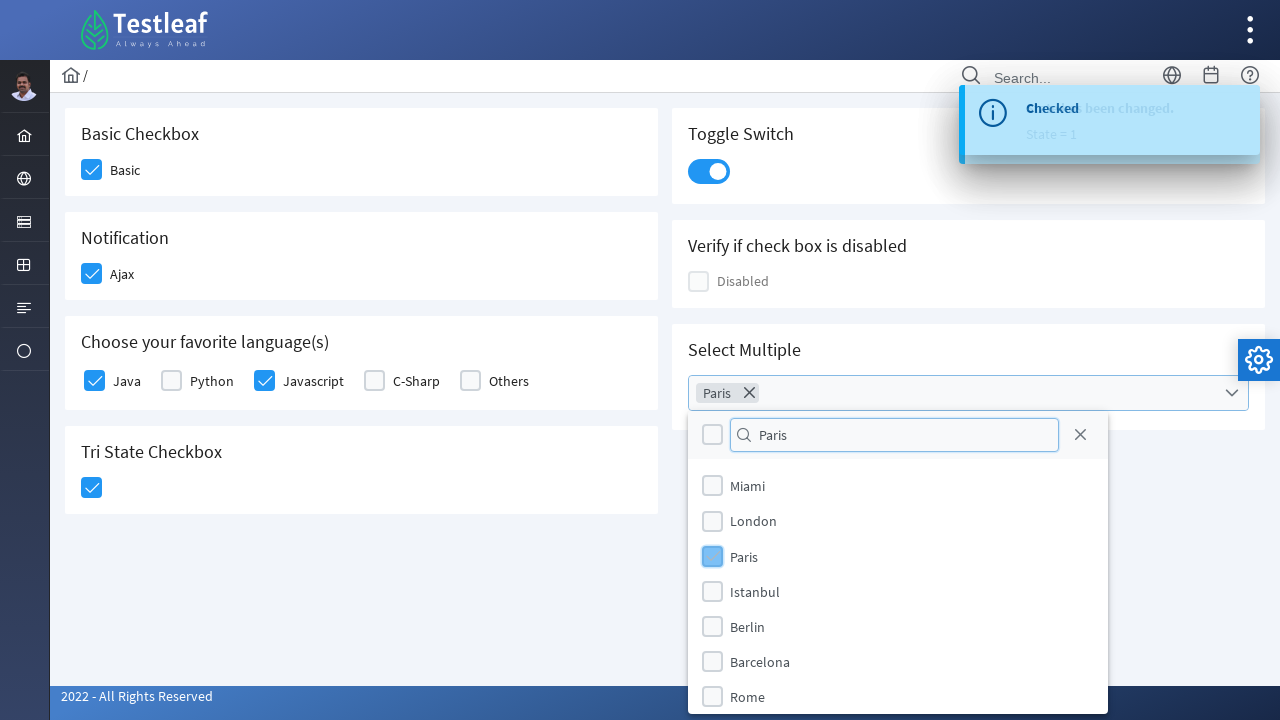

Closed the Cities dropdown menu at (1080, 435) on xpath=//a[@aria-label='Close']
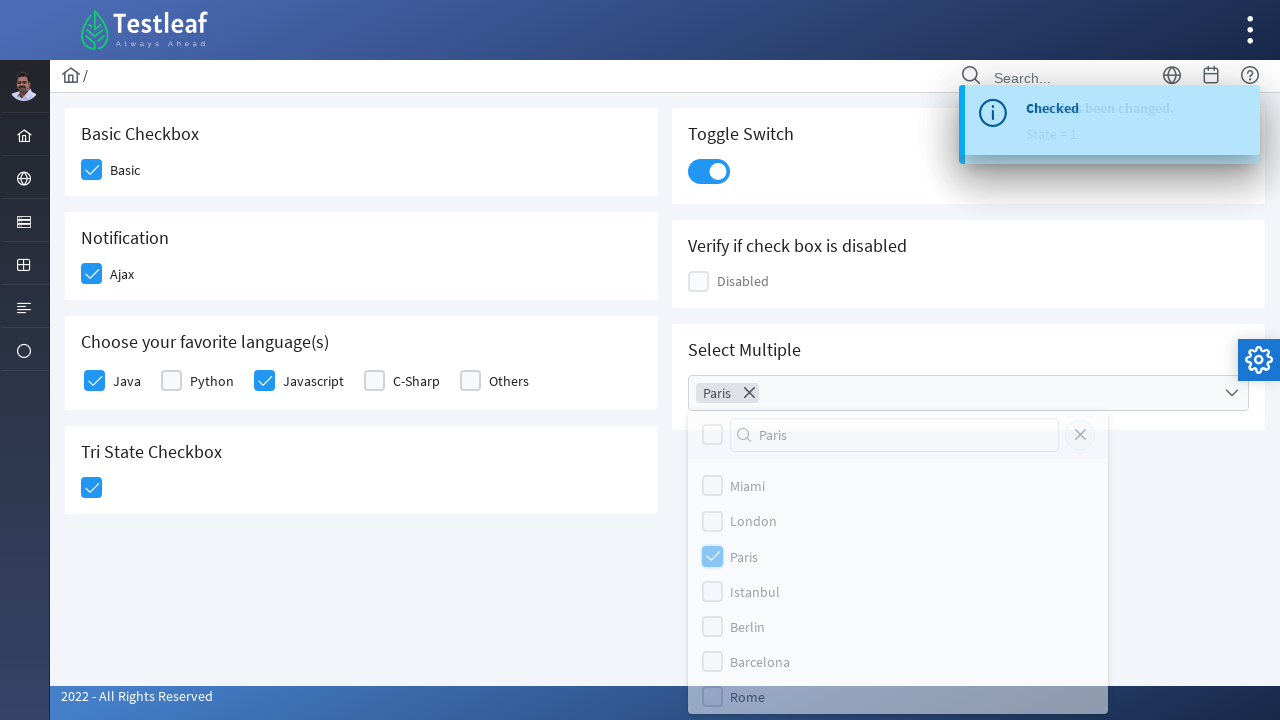

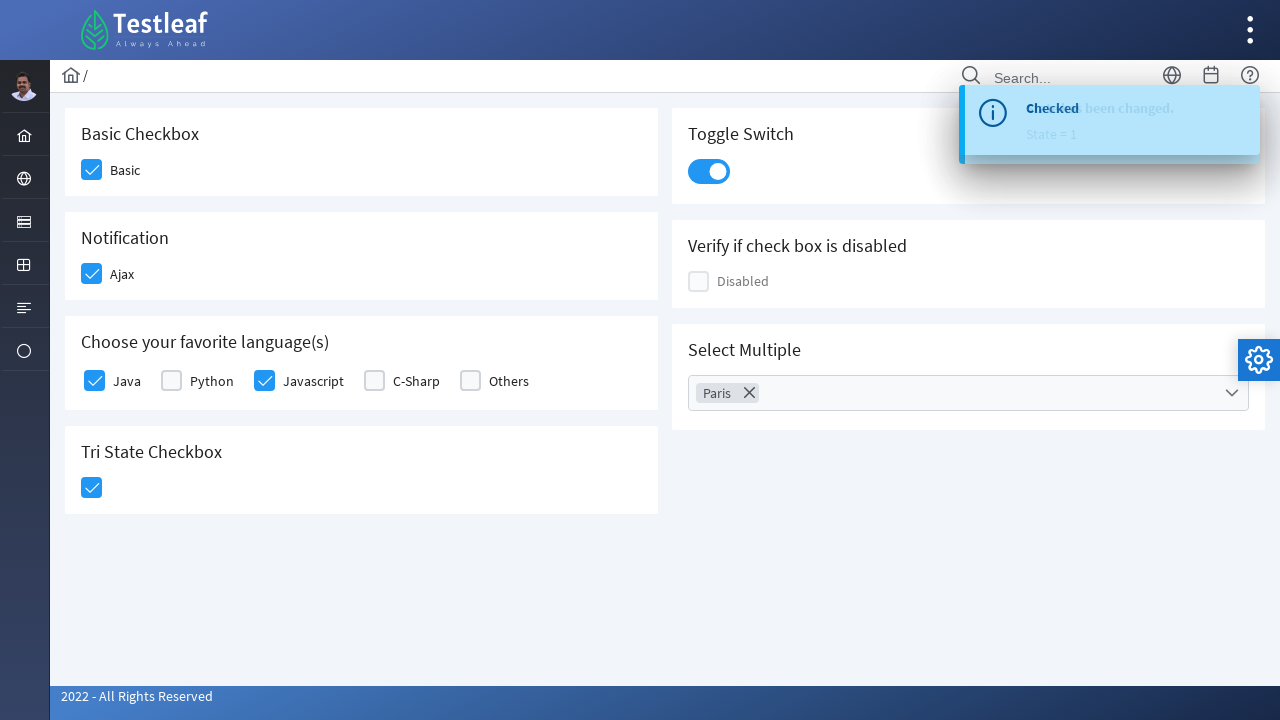